Tests that new todo items are appended to the bottom of the list by creating 3 items

Starting URL: https://demo.playwright.dev/todomvc

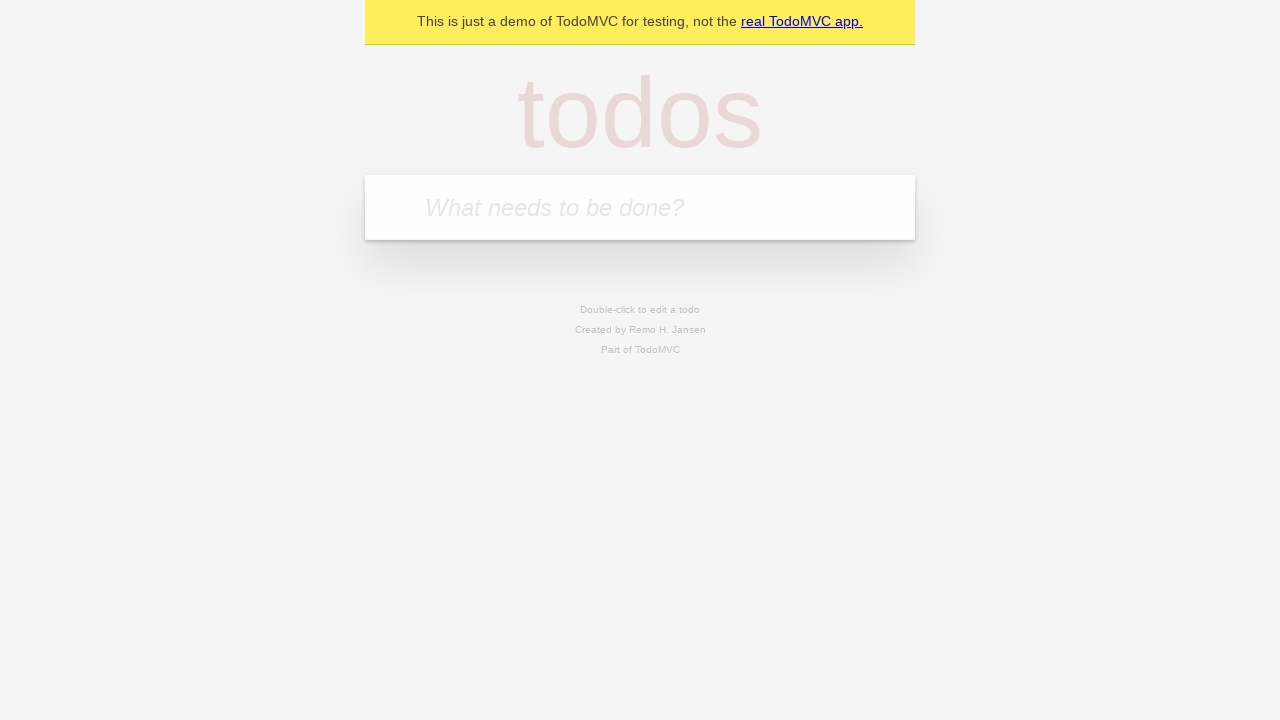

Located the 'What needs to be done?' input field
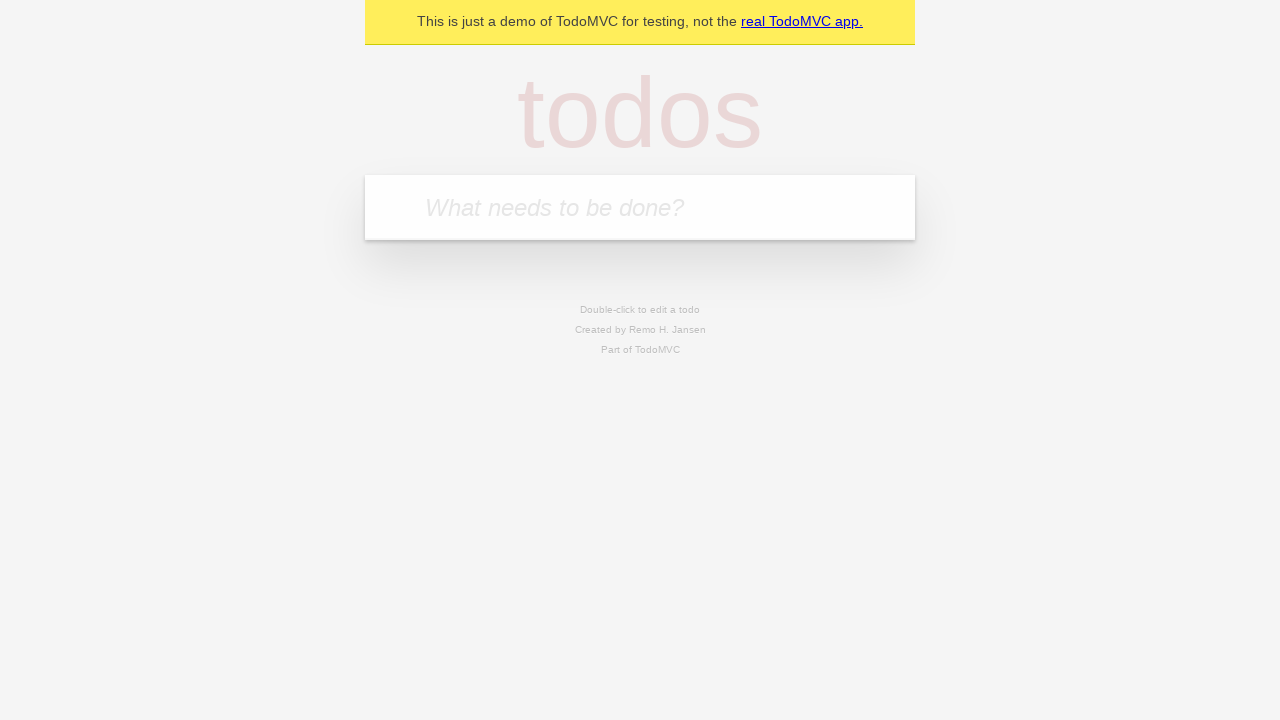

Filled todo input with 'watch monty python' on internal:attr=[placeholder="What needs to be done?"i]
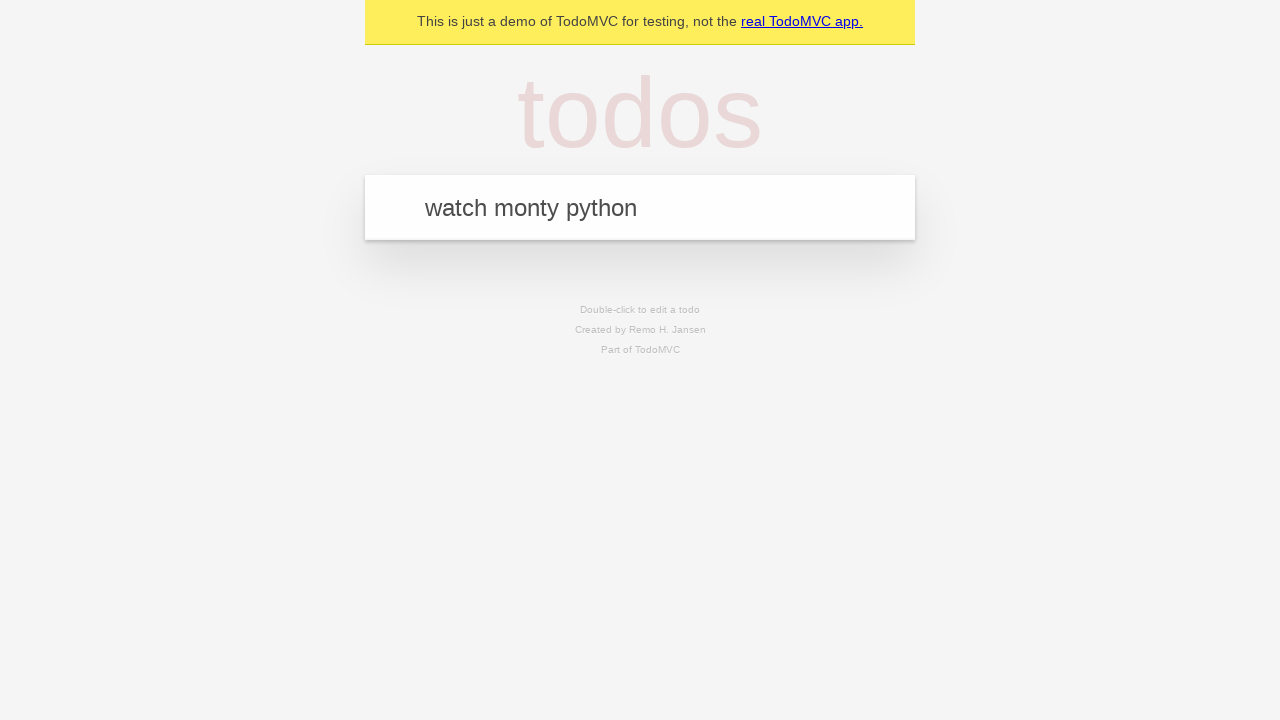

Pressed Enter to create todo item 'watch monty python' on internal:attr=[placeholder="What needs to be done?"i]
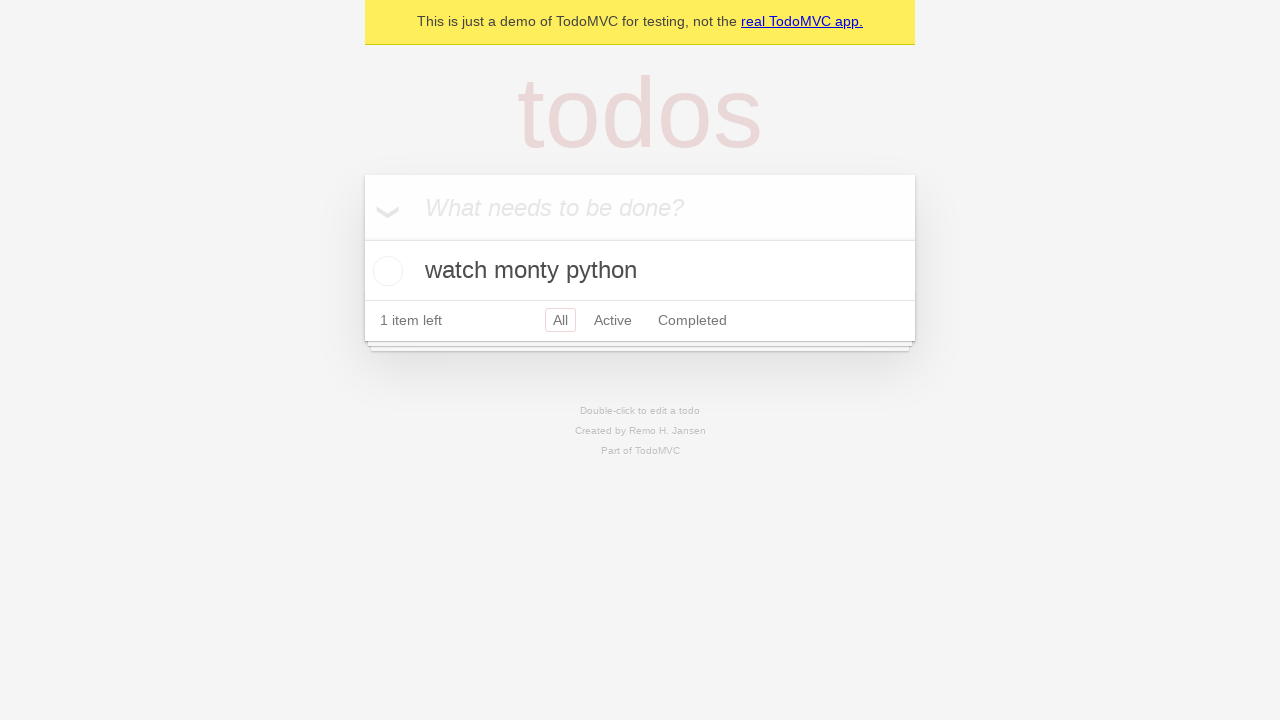

Filled todo input with 'feed the cat' on internal:attr=[placeholder="What needs to be done?"i]
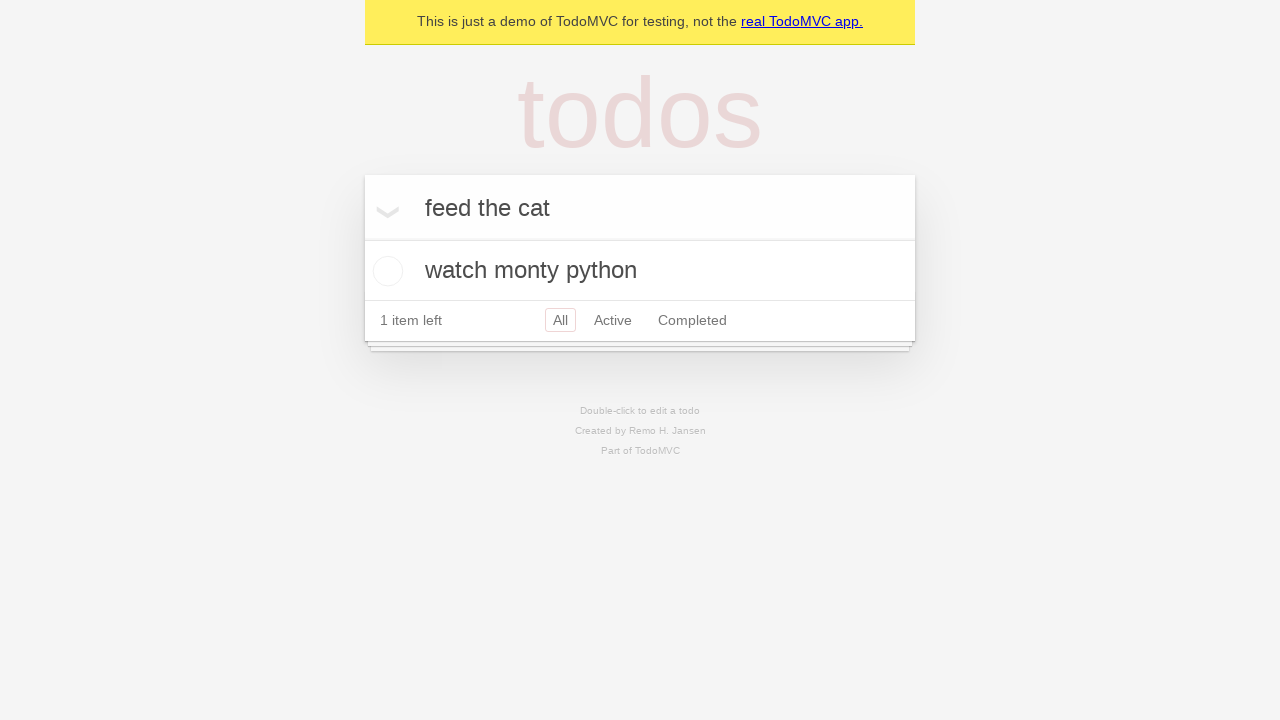

Pressed Enter to create todo item 'feed the cat' on internal:attr=[placeholder="What needs to be done?"i]
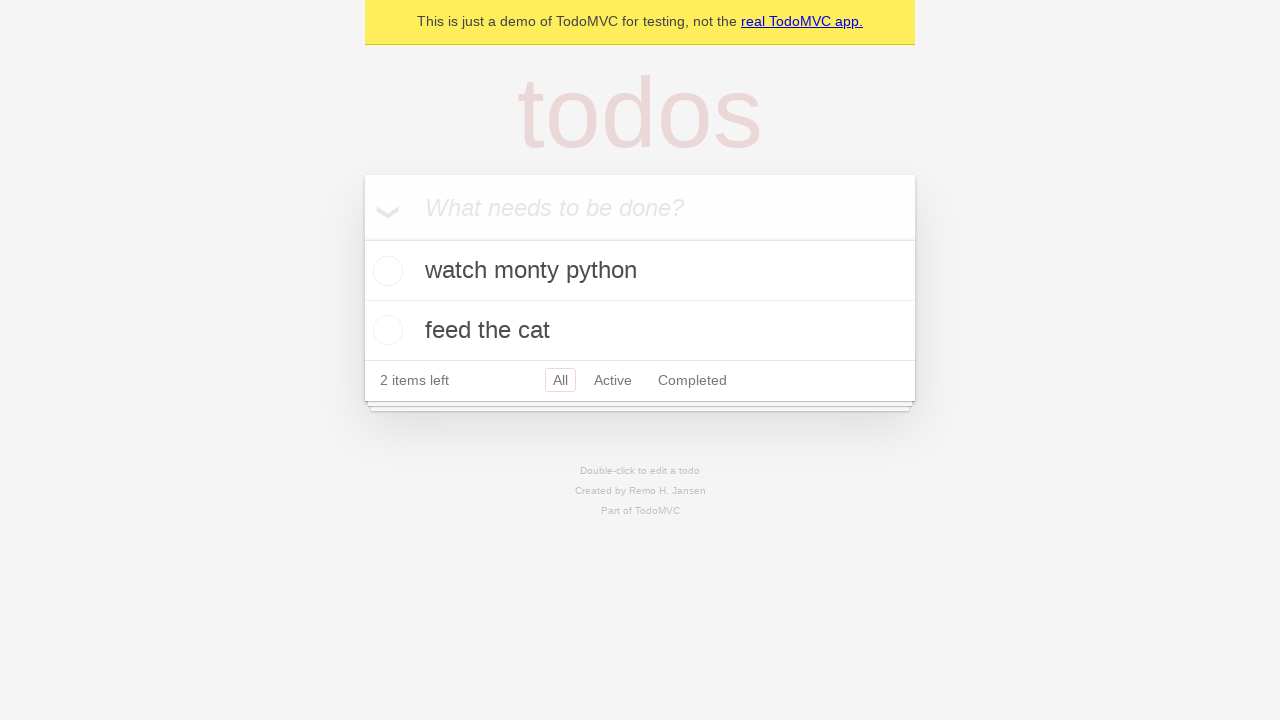

Filled todo input with 'book a doctors appointment' on internal:attr=[placeholder="What needs to be done?"i]
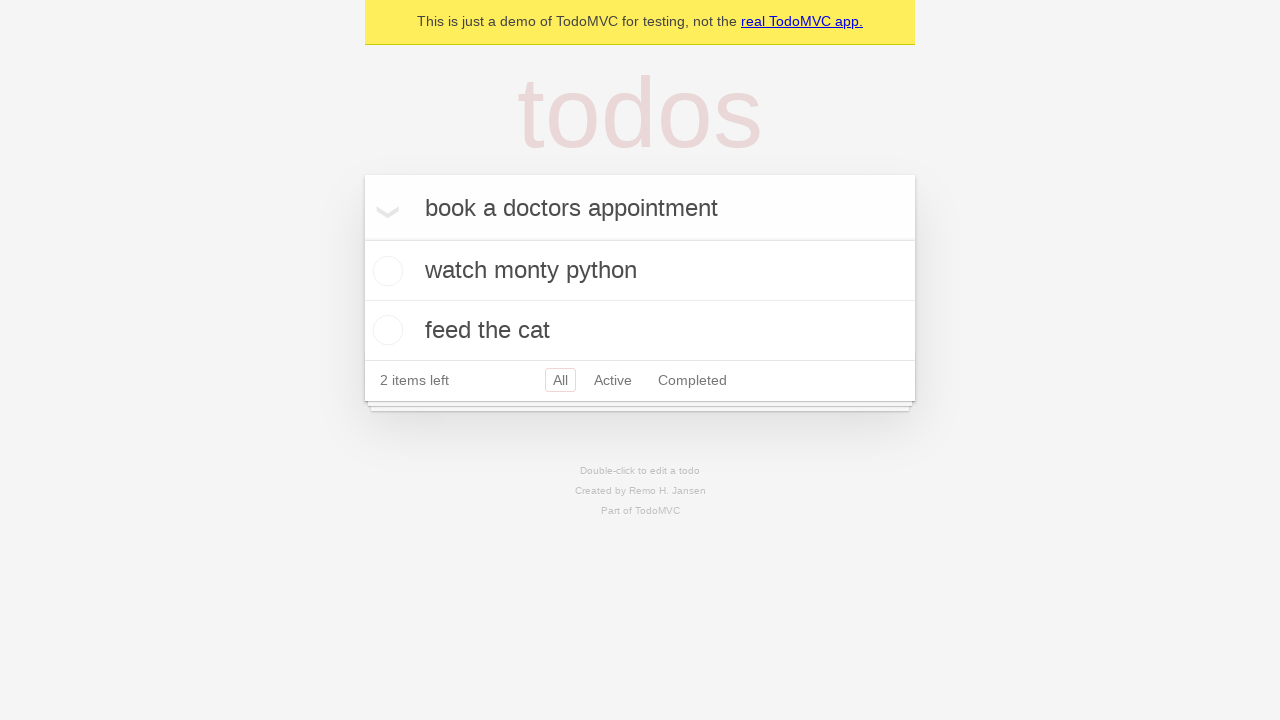

Pressed Enter to create todo item 'book a doctors appointment' on internal:attr=[placeholder="What needs to be done?"i]
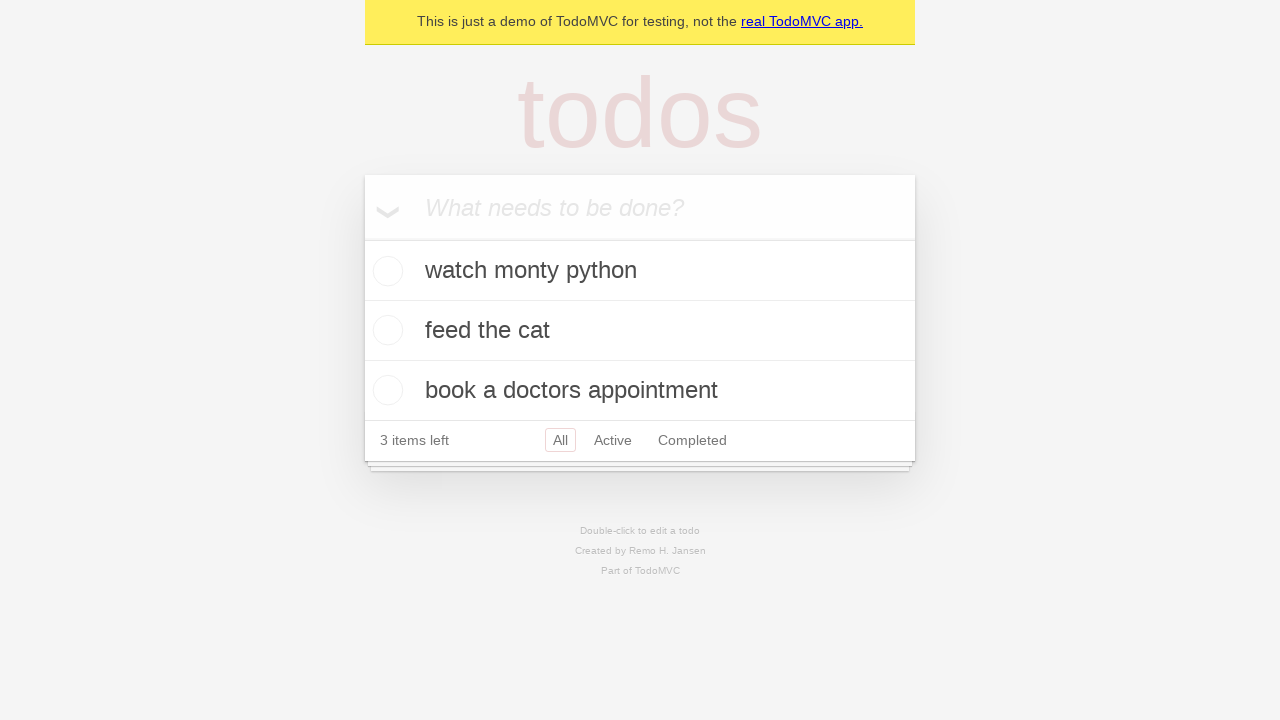

Todo count element appeared, verifying 3 items were created
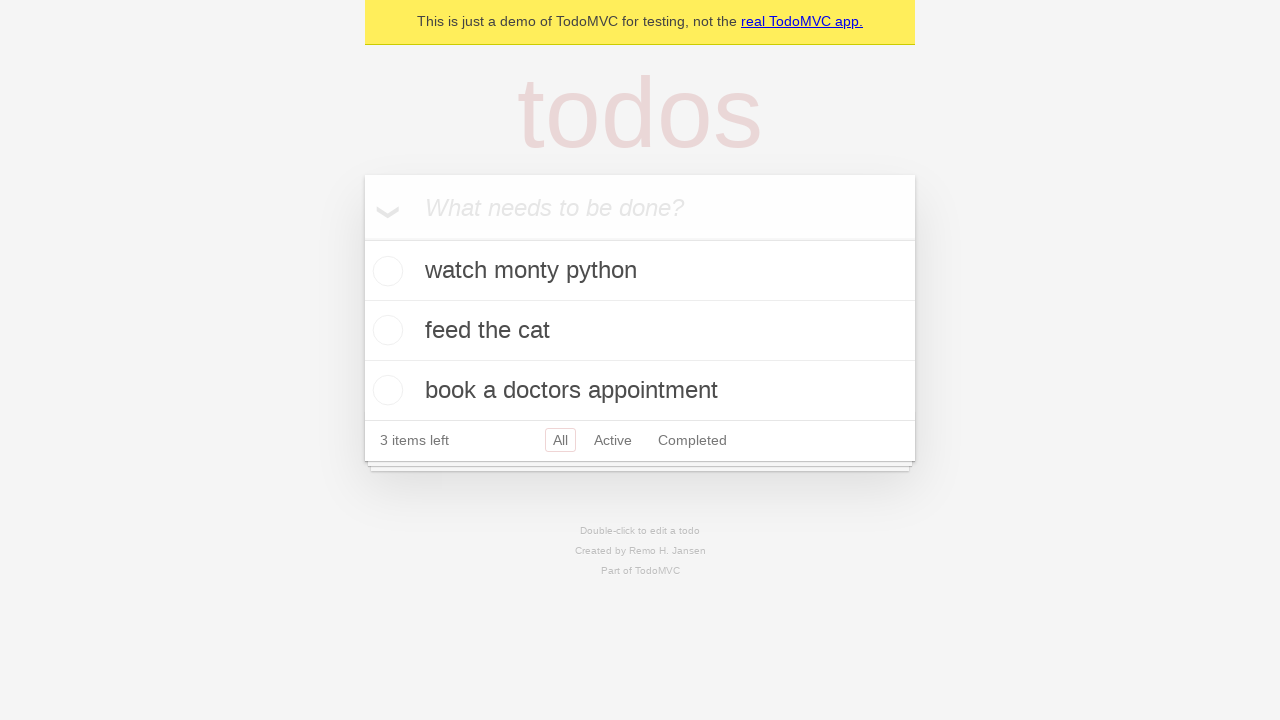

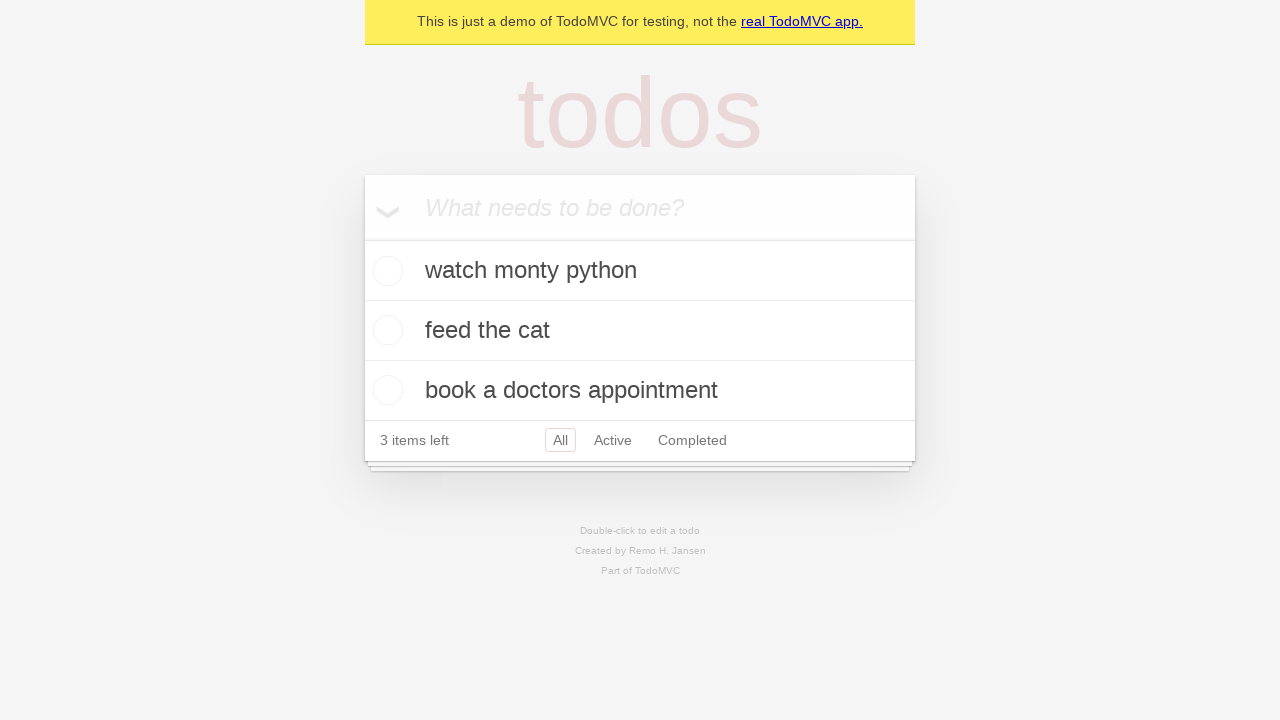